Tests scrolling functionality on a practice automation page by scrolling the window down and then scrolling within a fixed-header table element to view all table content.

Starting URL: https://rahulshettyacademy.com/AutomationPractice/

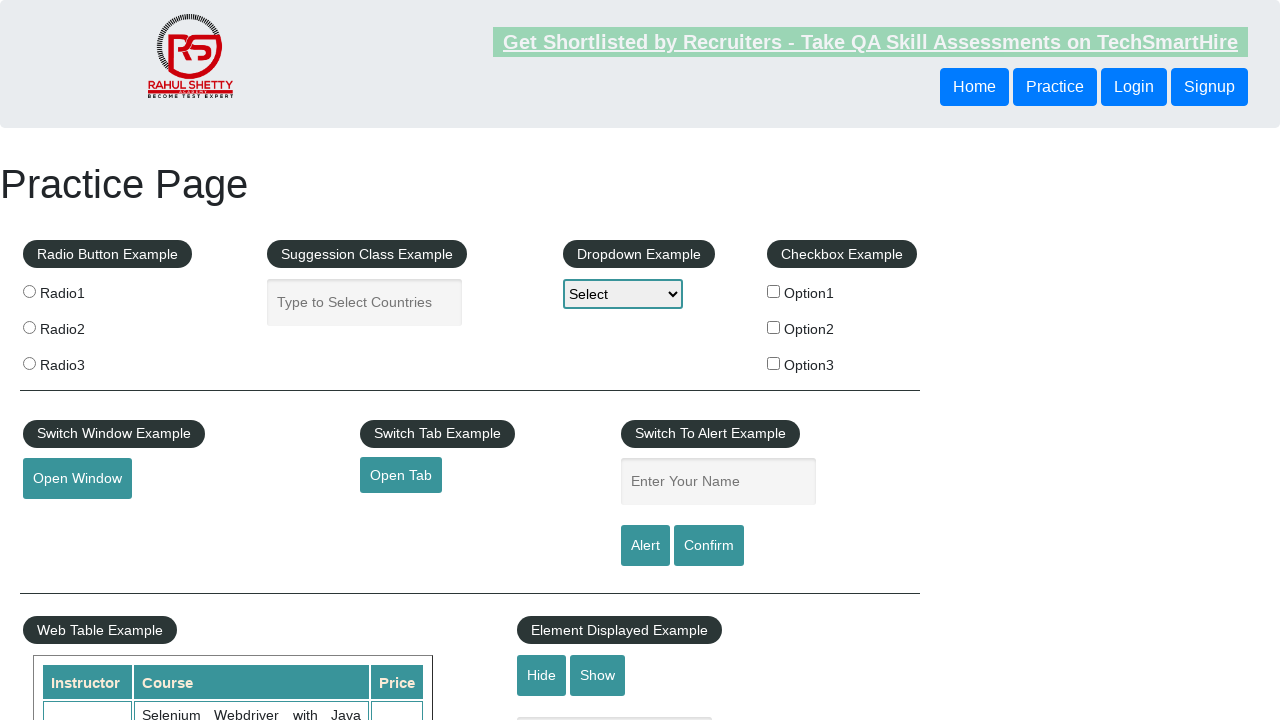

Waited for page to load (networkidle)
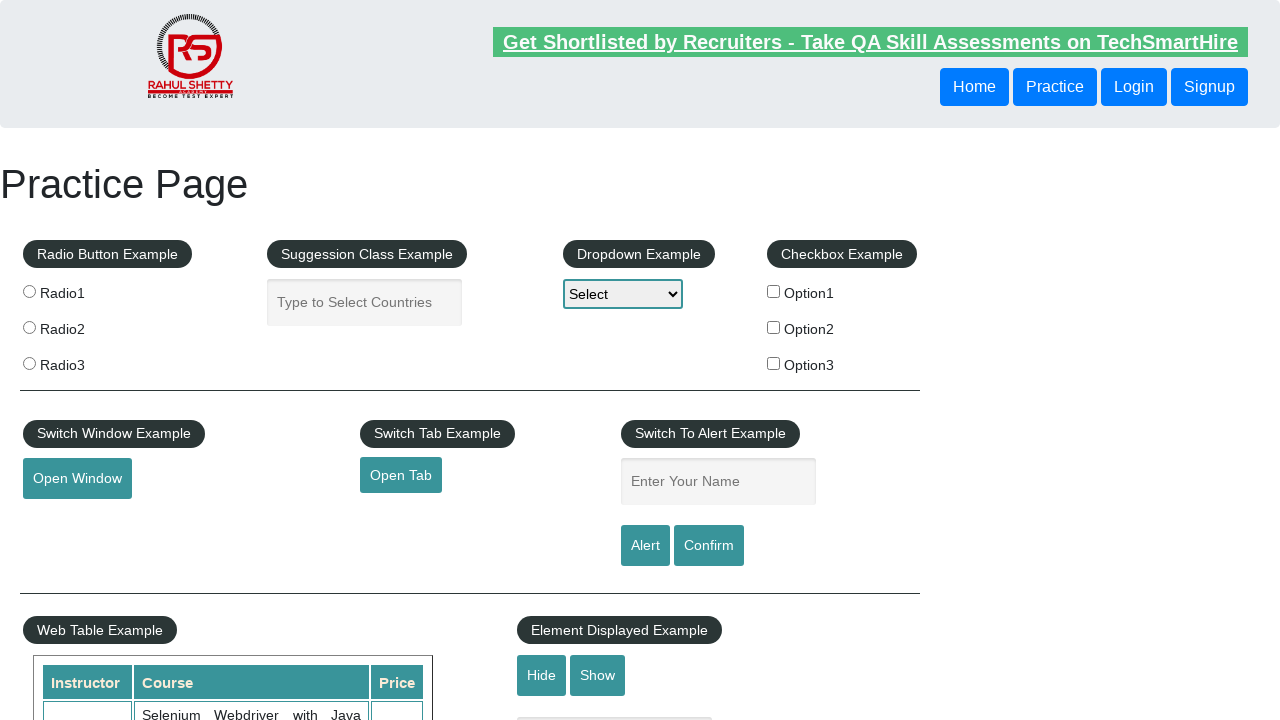

Scrolled window down by 500 pixels
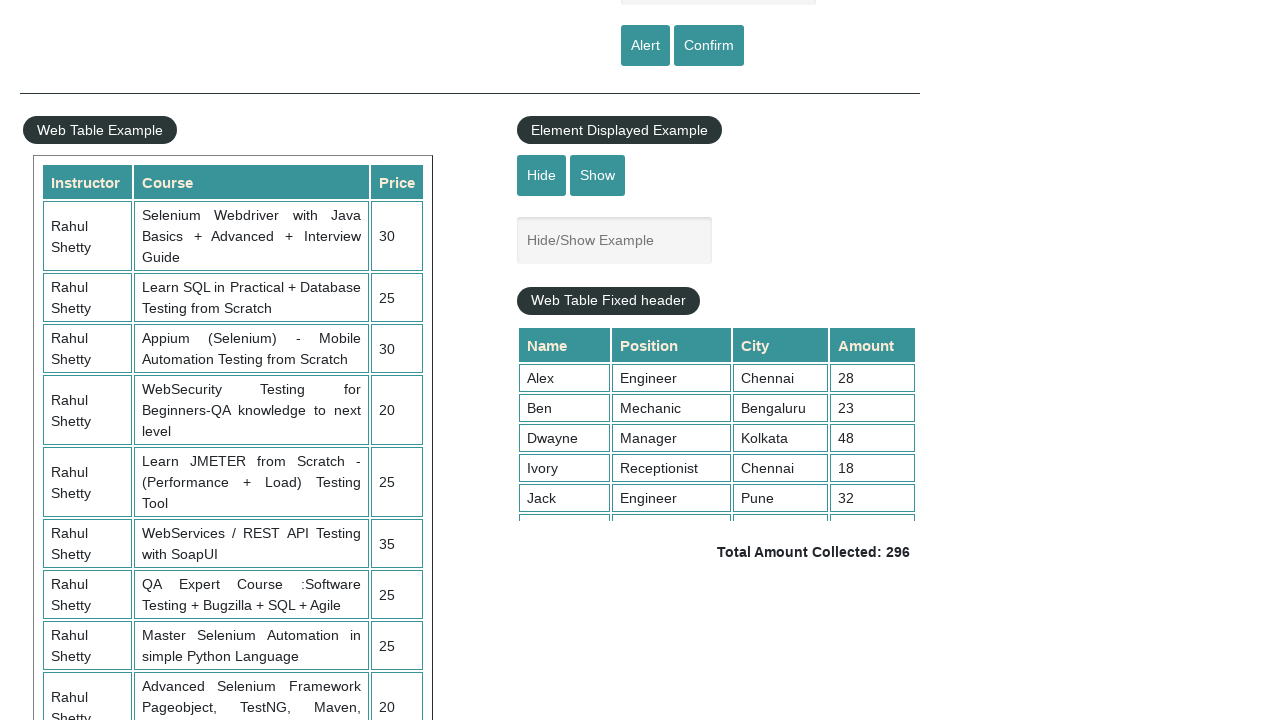

Waited 1000ms for window scroll to complete
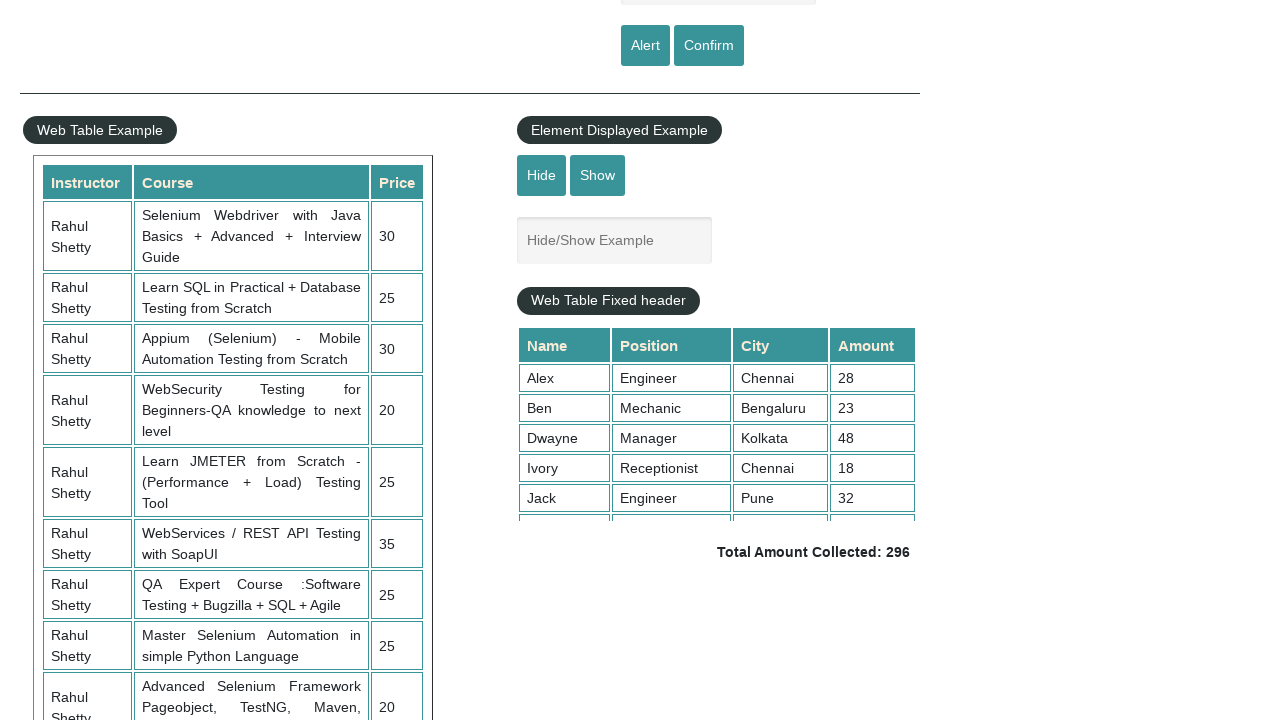

Scrolled fixed-header table element to bottom (scrollTop = 5000)
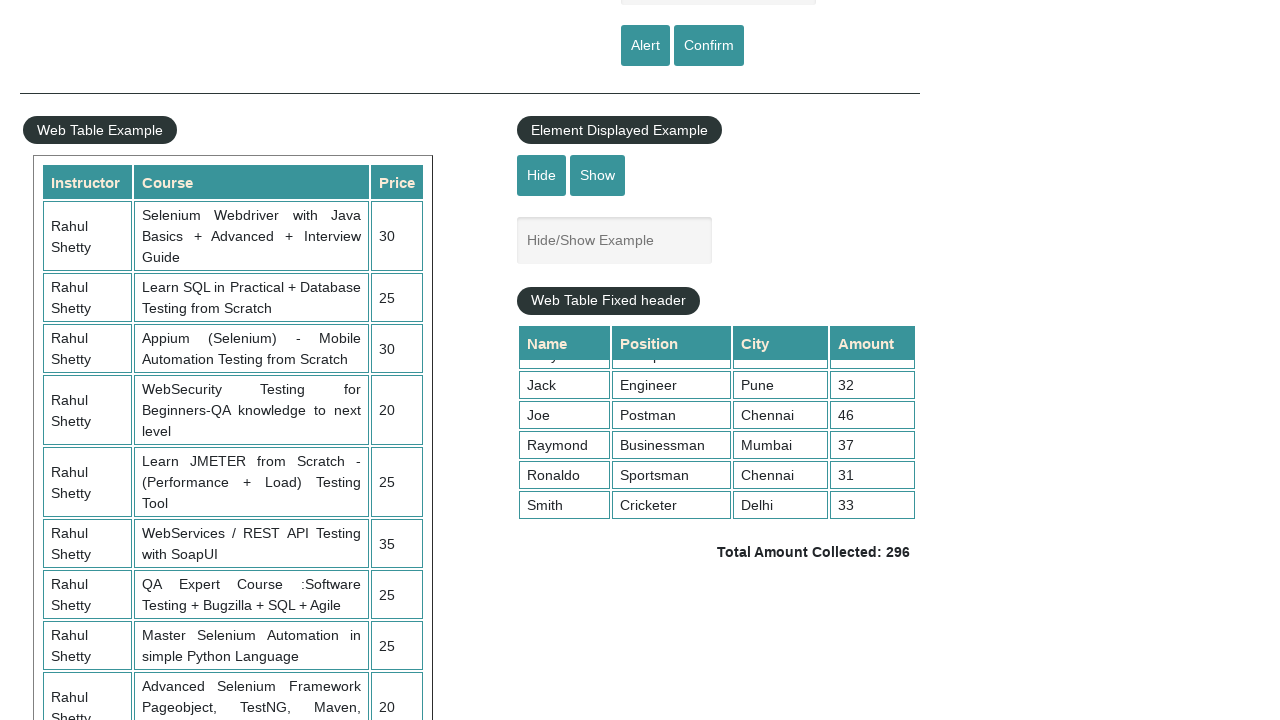

Waited 1000ms for table scroll to complete
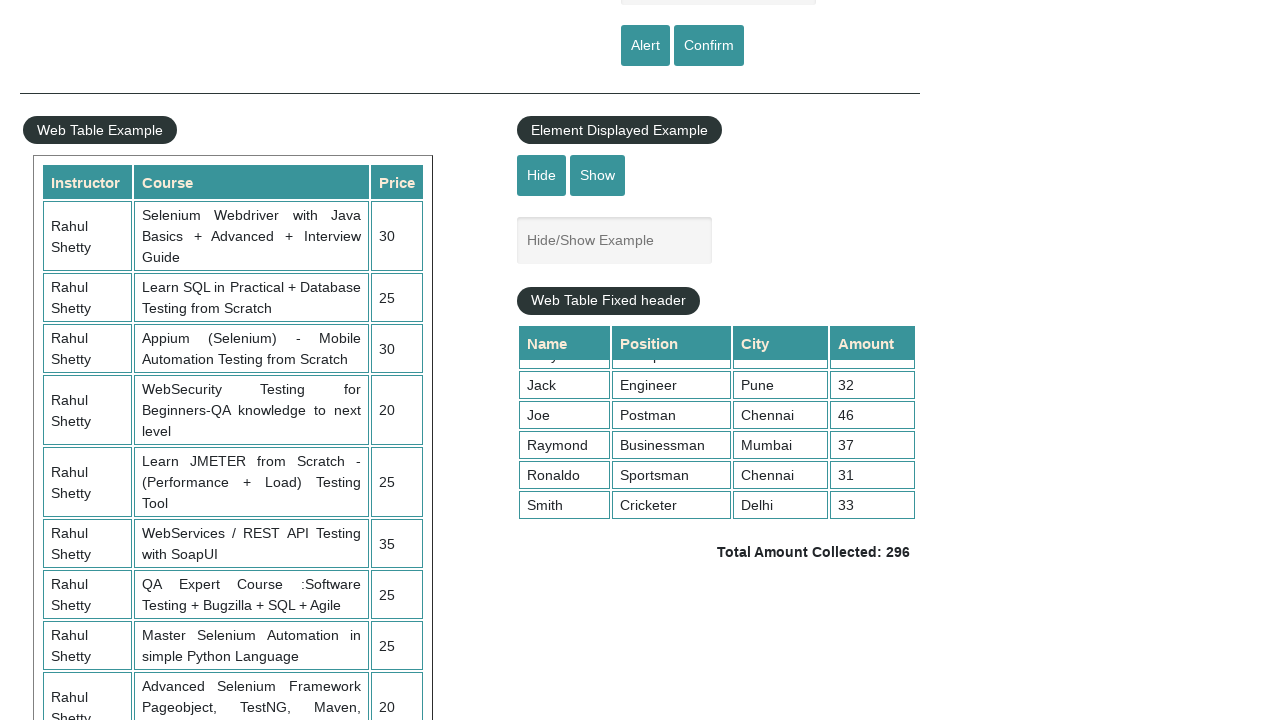

Verified table cells are visible after scrolling
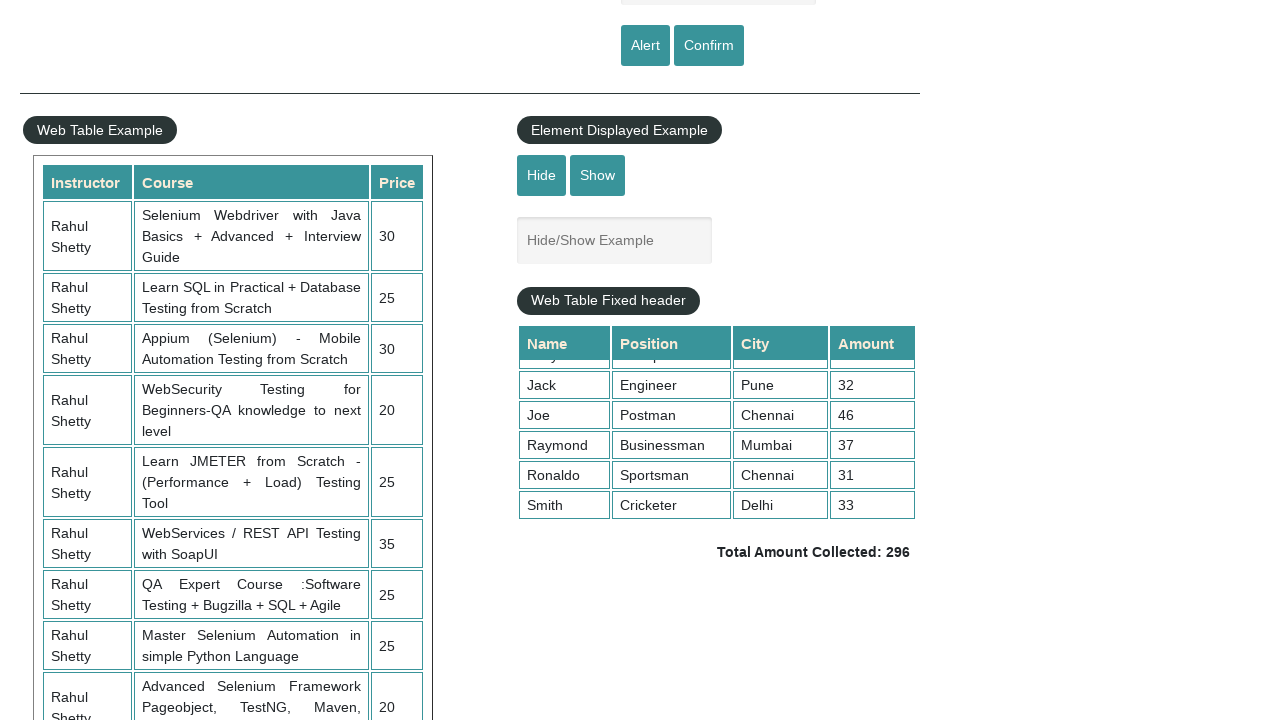

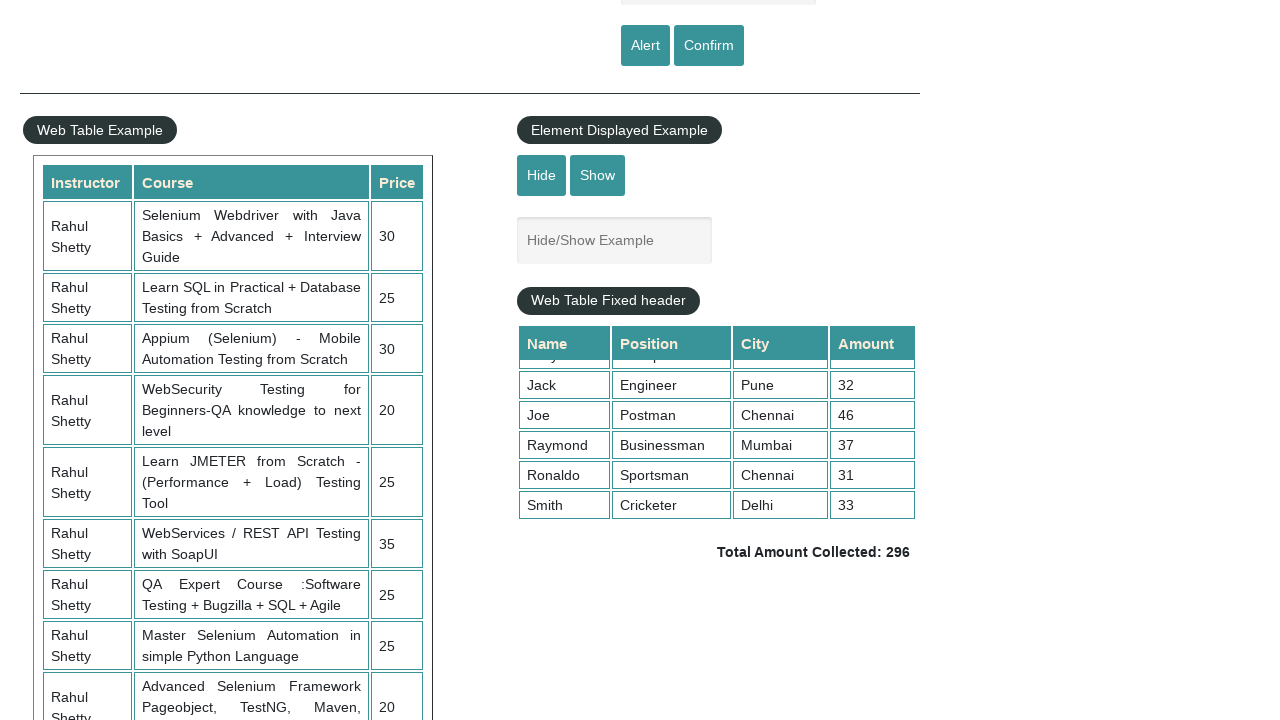